Fills the First Name field and clicks a checkbox with various wait strategies

Starting URL: https://demo.automationtesting.in/Register.html

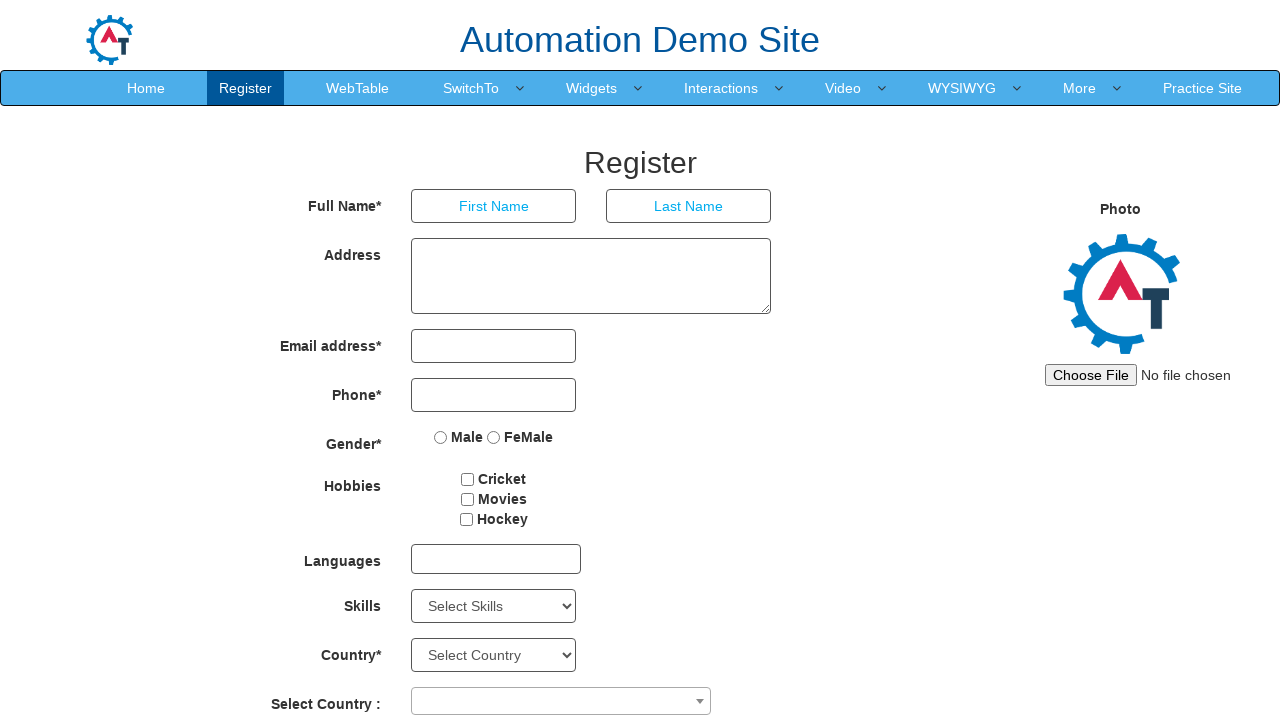

Filled First Name field with 'Displayed' on [placeholder='First Name']
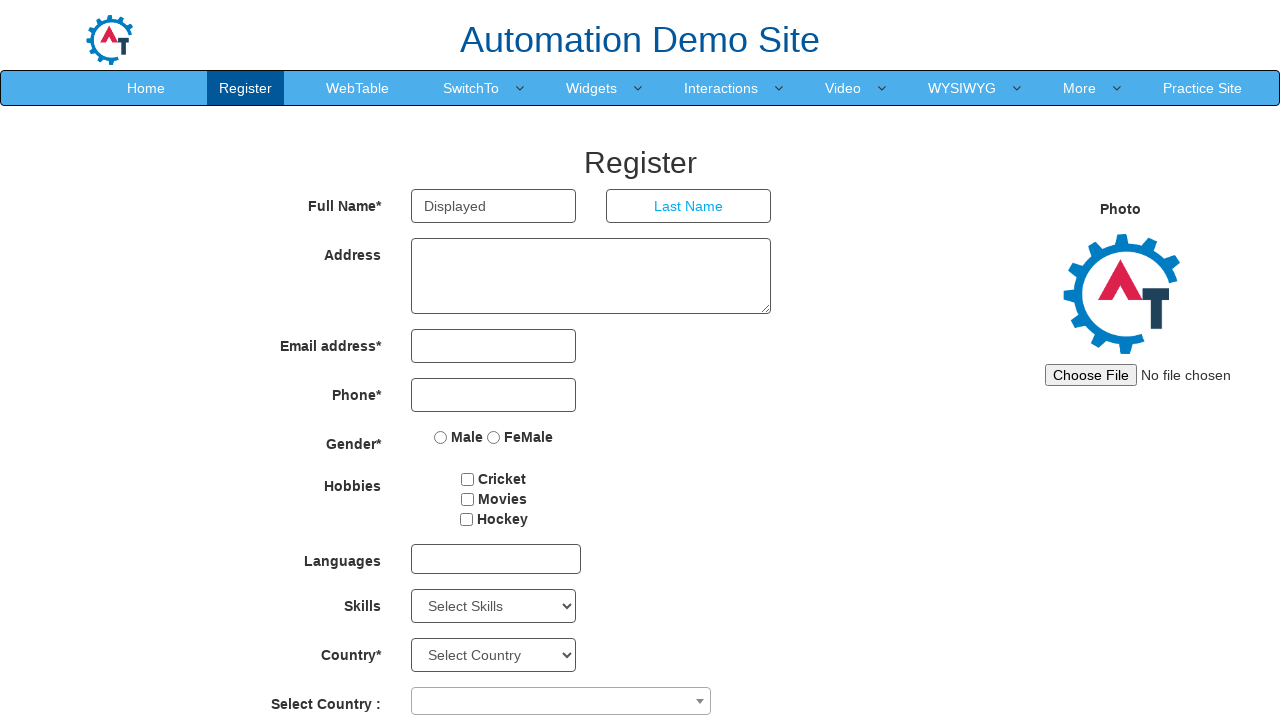

Clicked checkbox at (468, 479) on #checkbox1
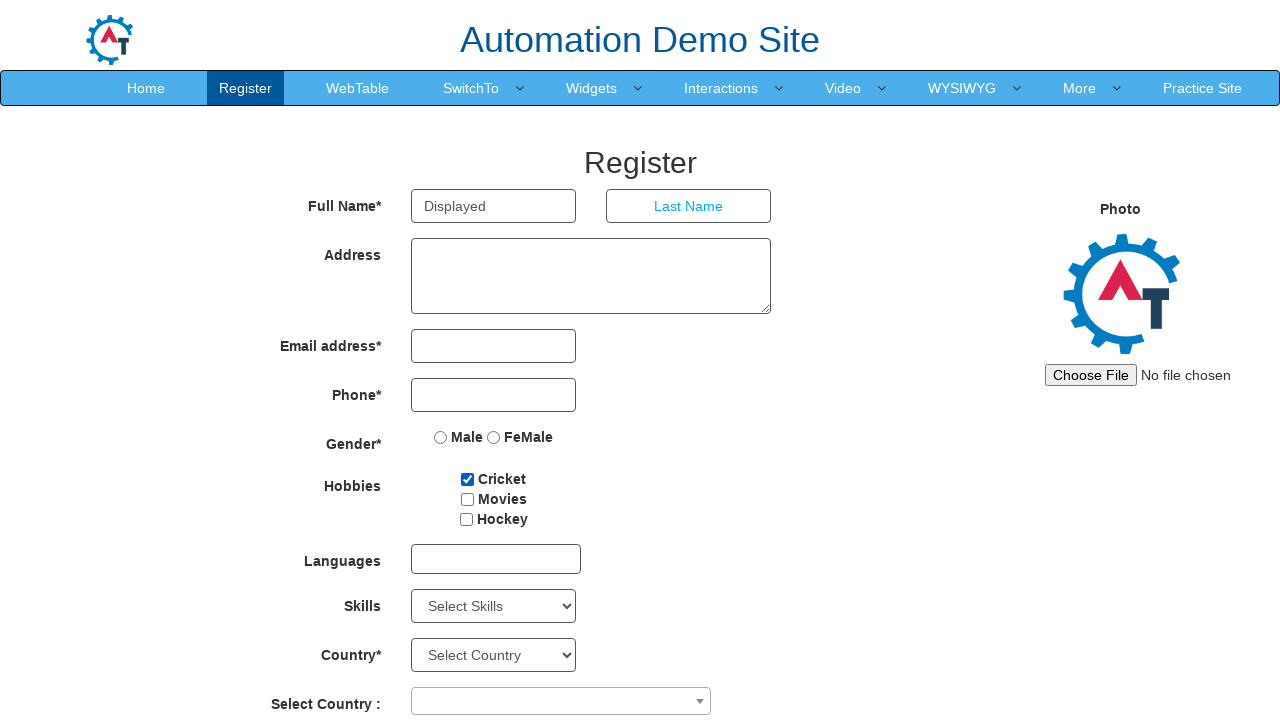

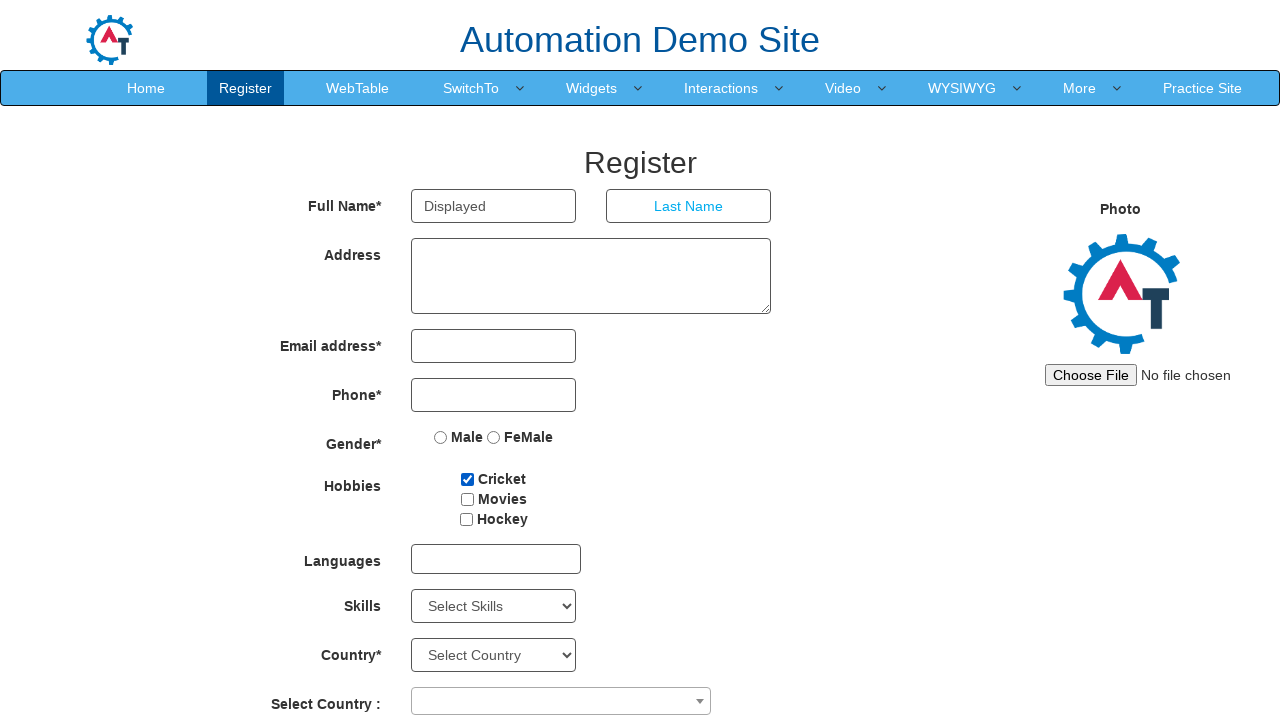